Navigates to Rediff mail login page and maximizes the browser window

Starting URL: https://mail.rediff.com/cgi-bin/login.cgi

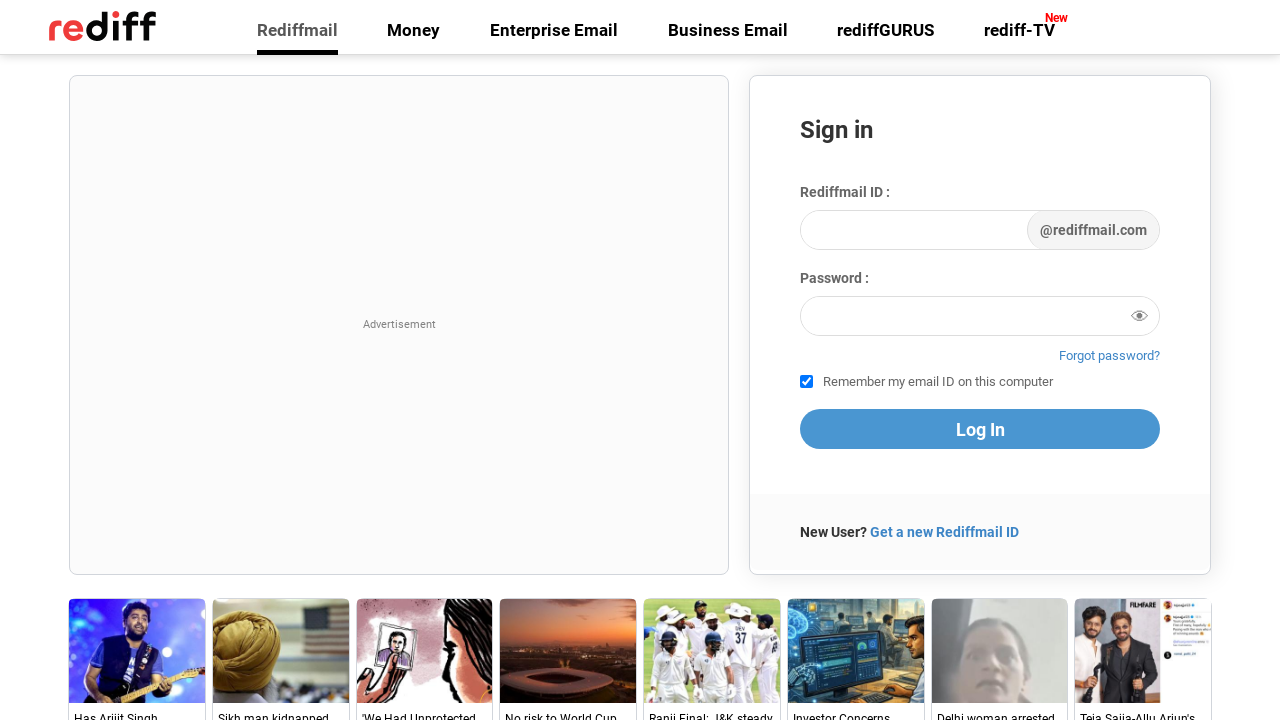

Navigated to Rediff mail login page
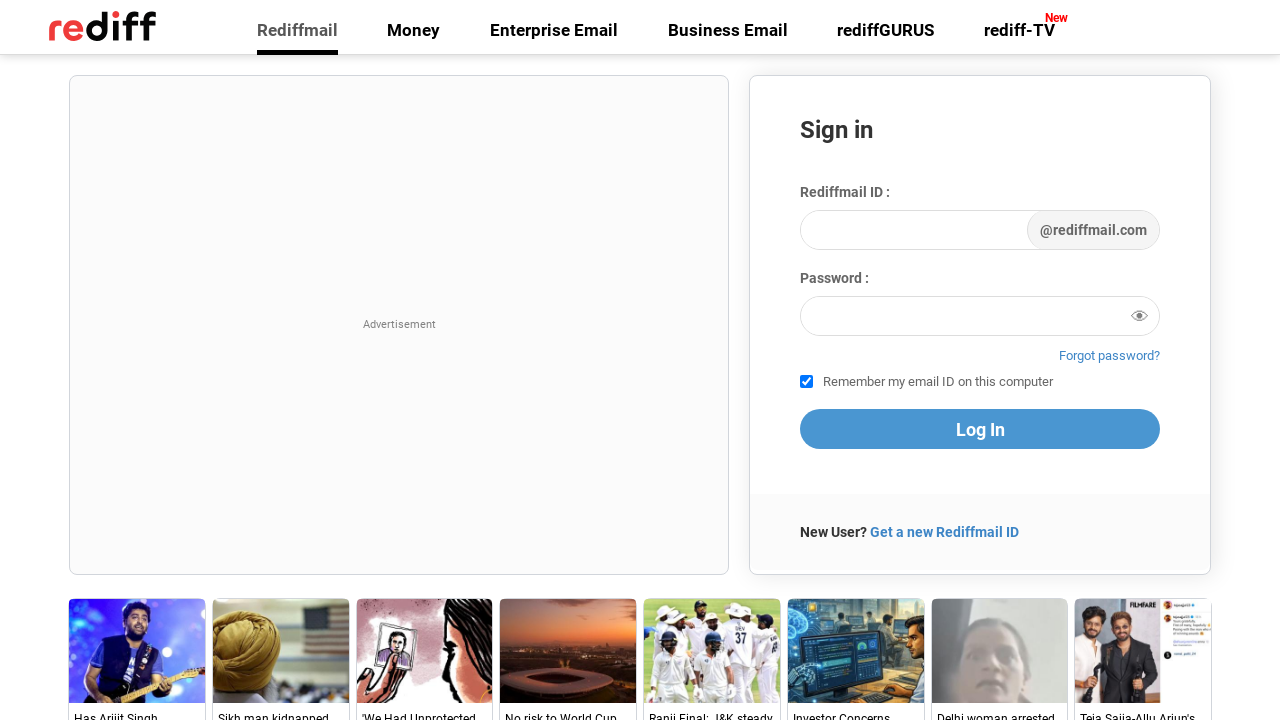

Maximized browser window to 1920x1080
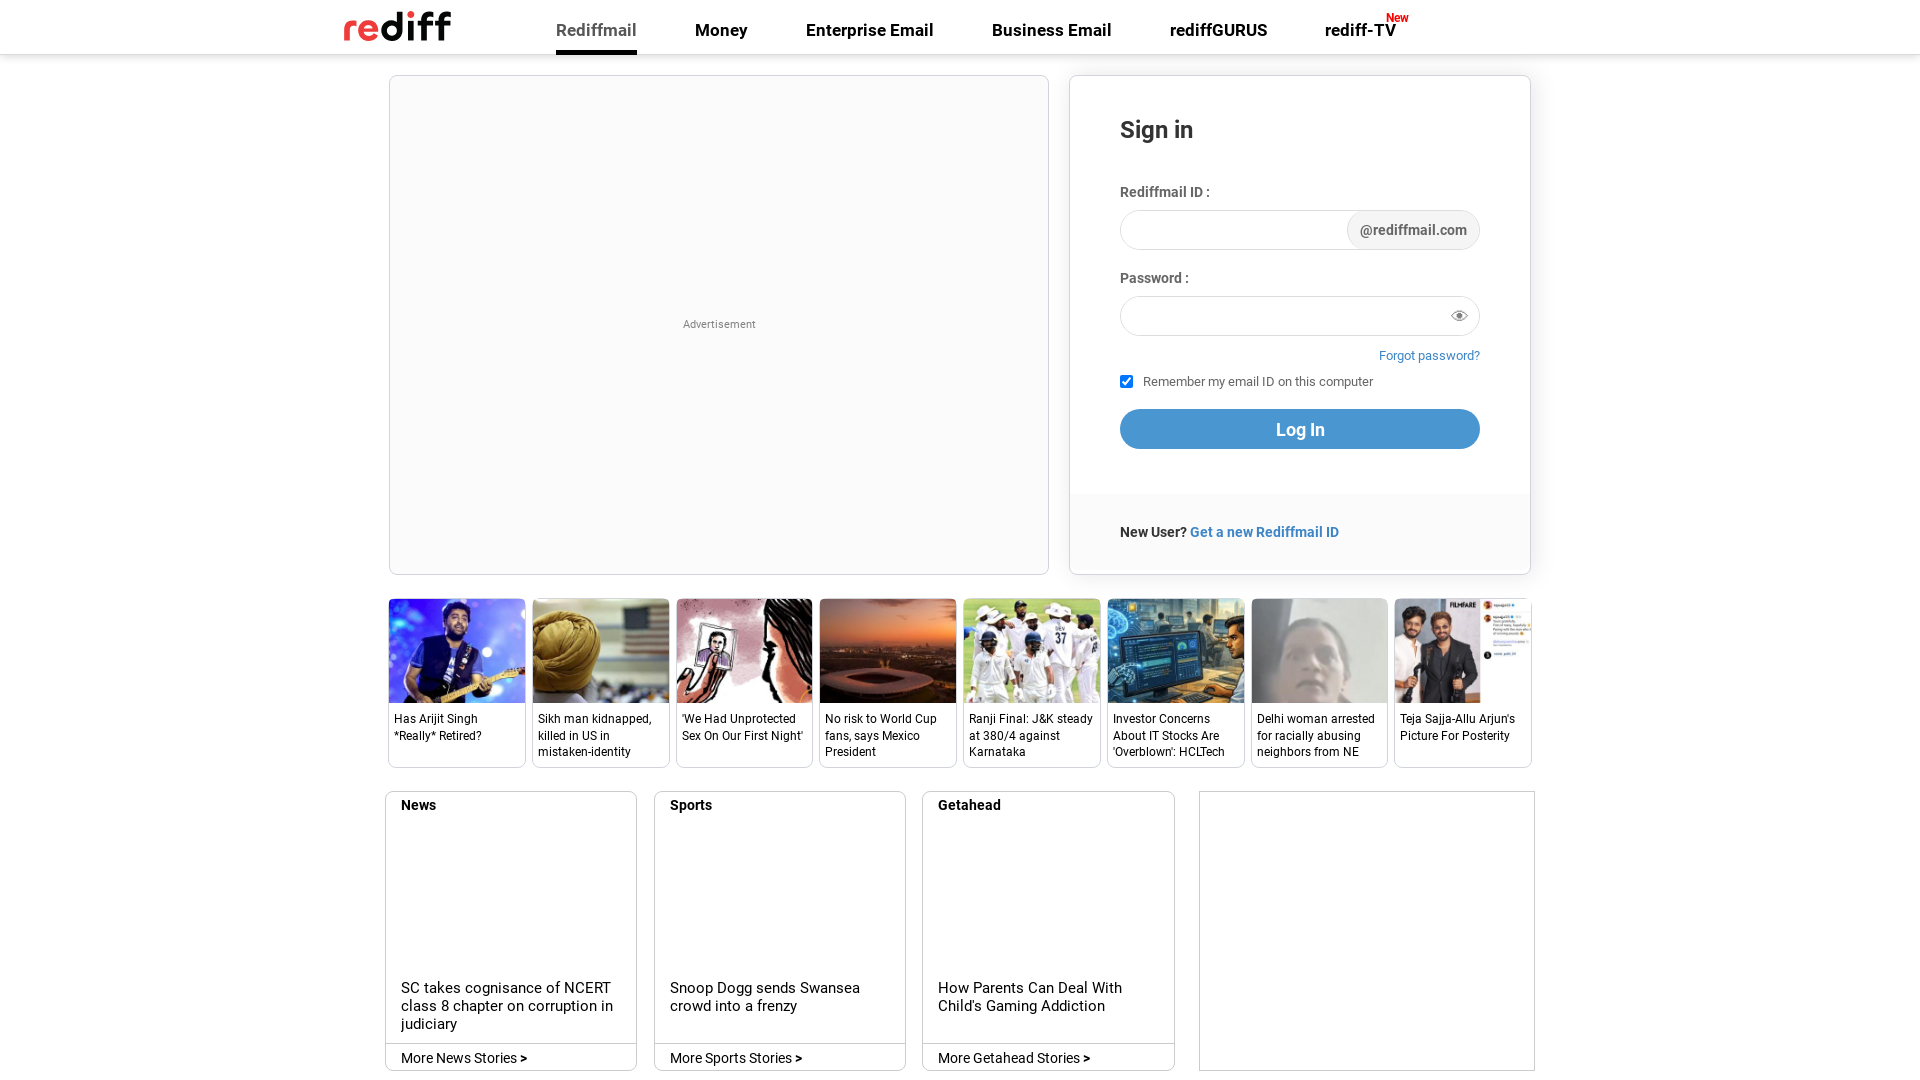

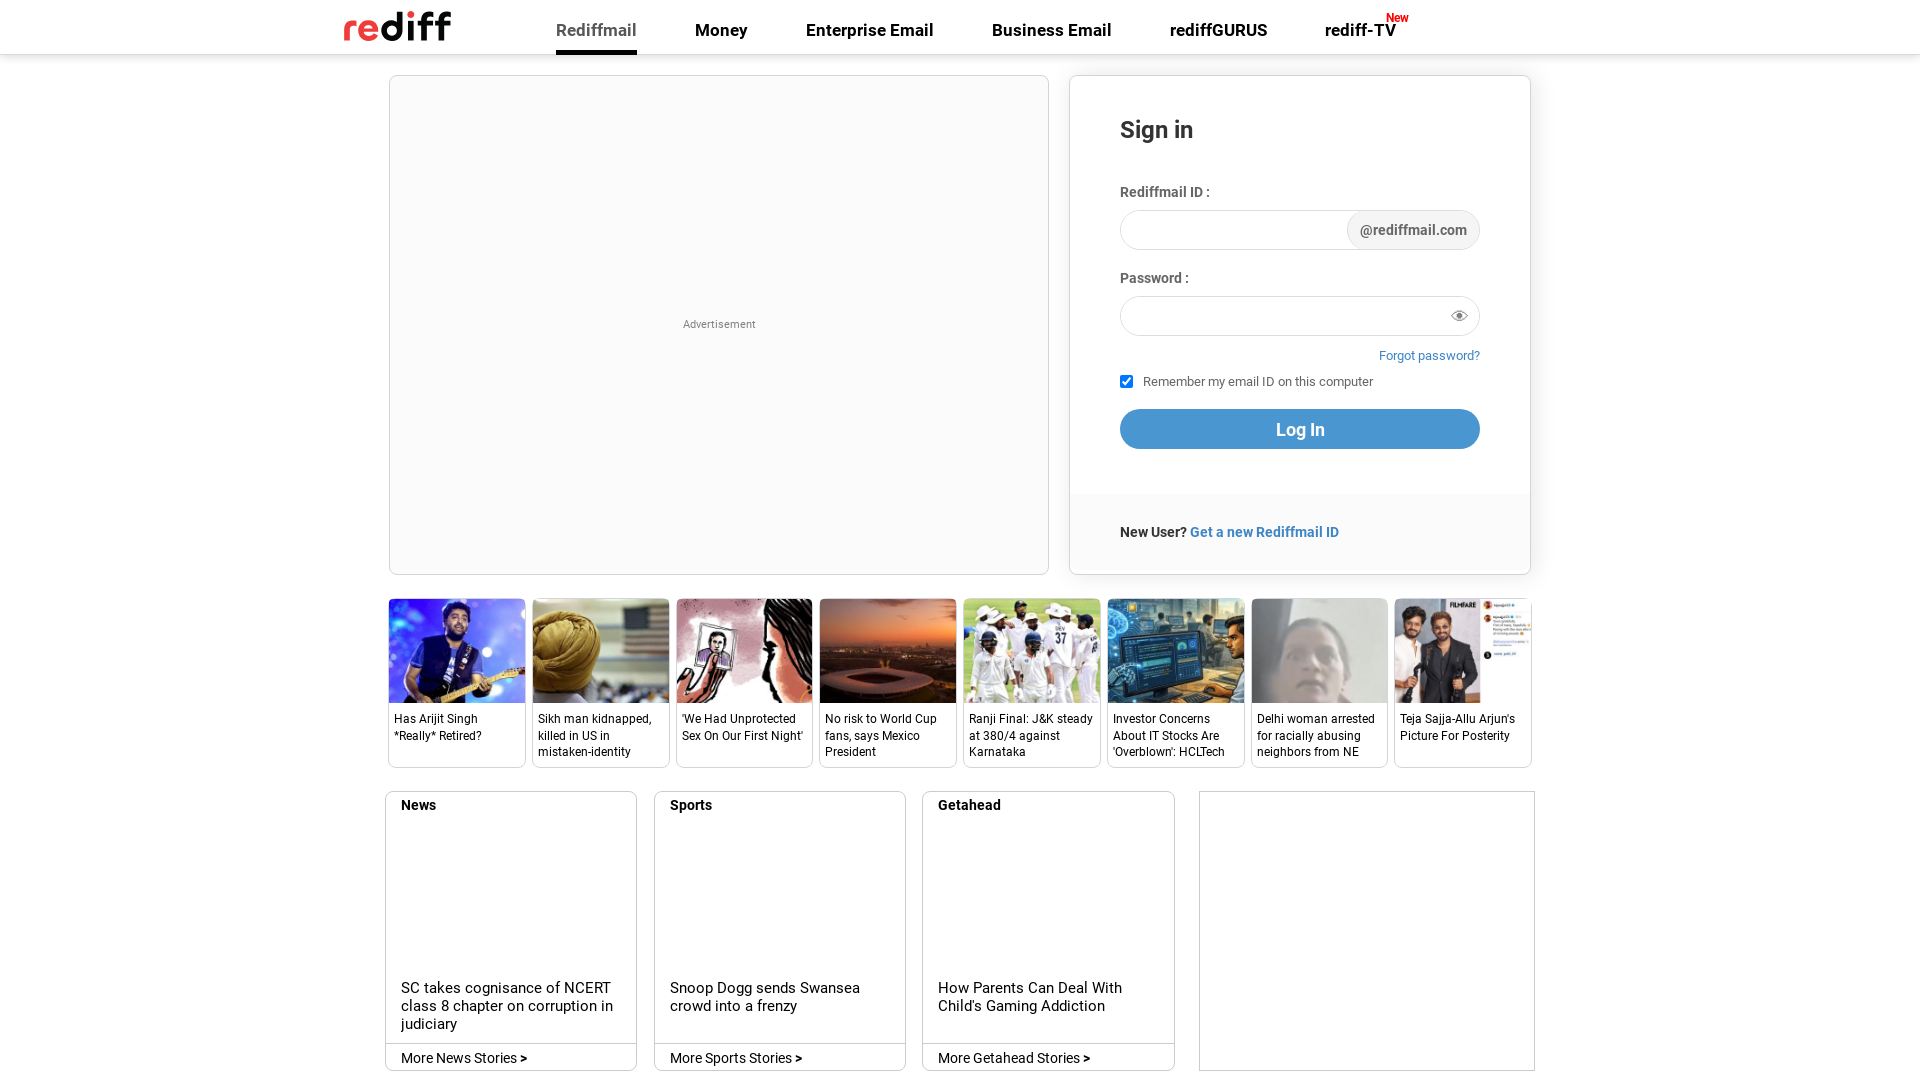